Waits for price to reach $100, then clicks book button, calculates a mathematical expression based on a value from the page, and submits the answer

Starting URL: http://suninjuly.github.io/explicit_wait2.html

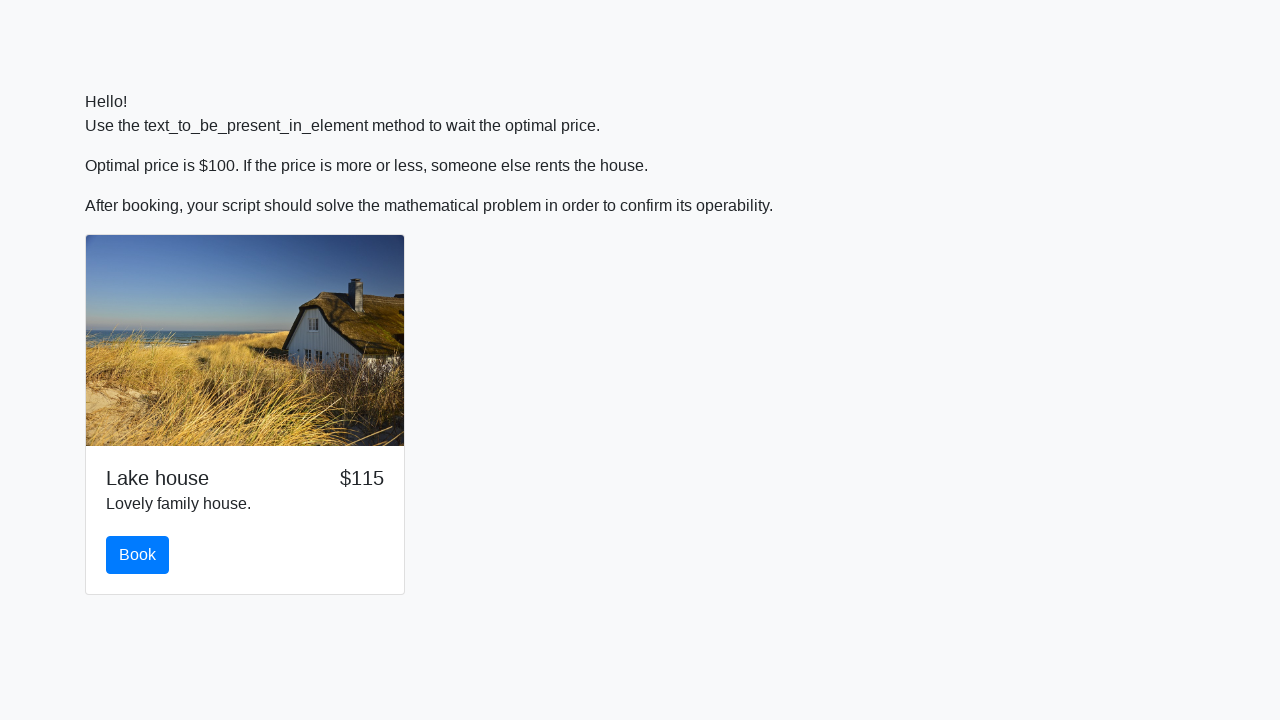

Waited for price to reach $100
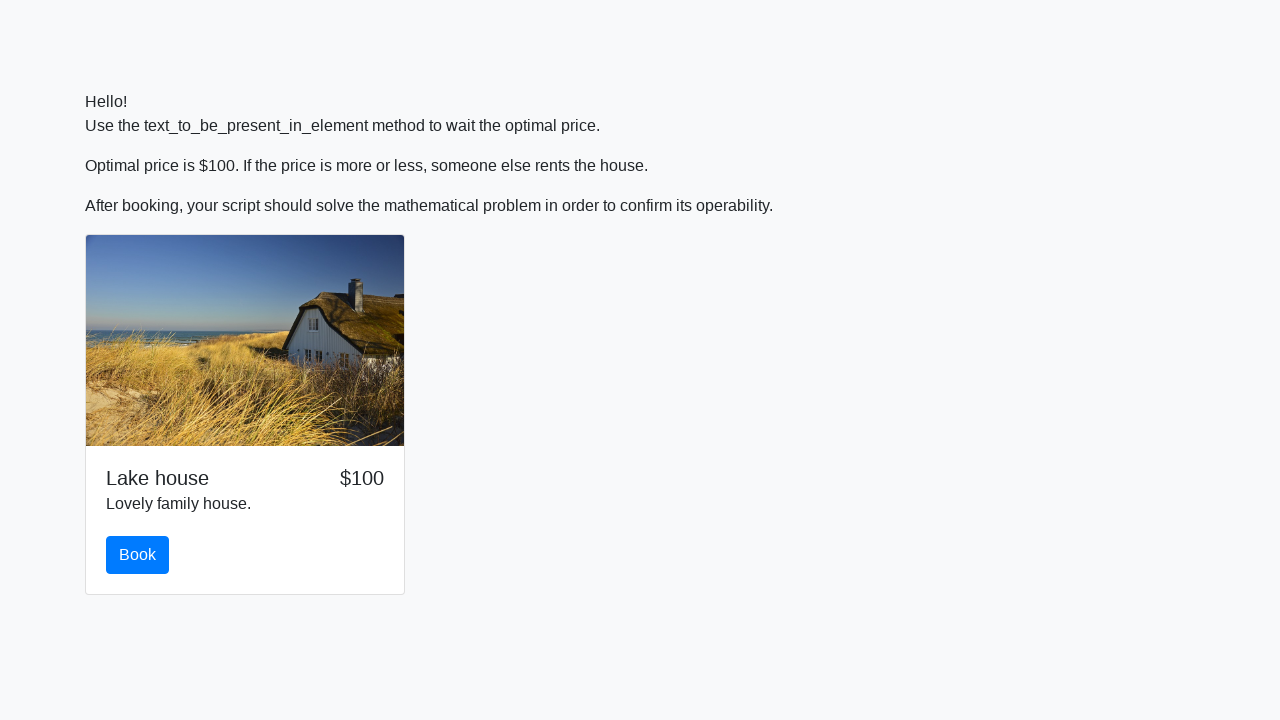

Clicked book button at (138, 555) on #book
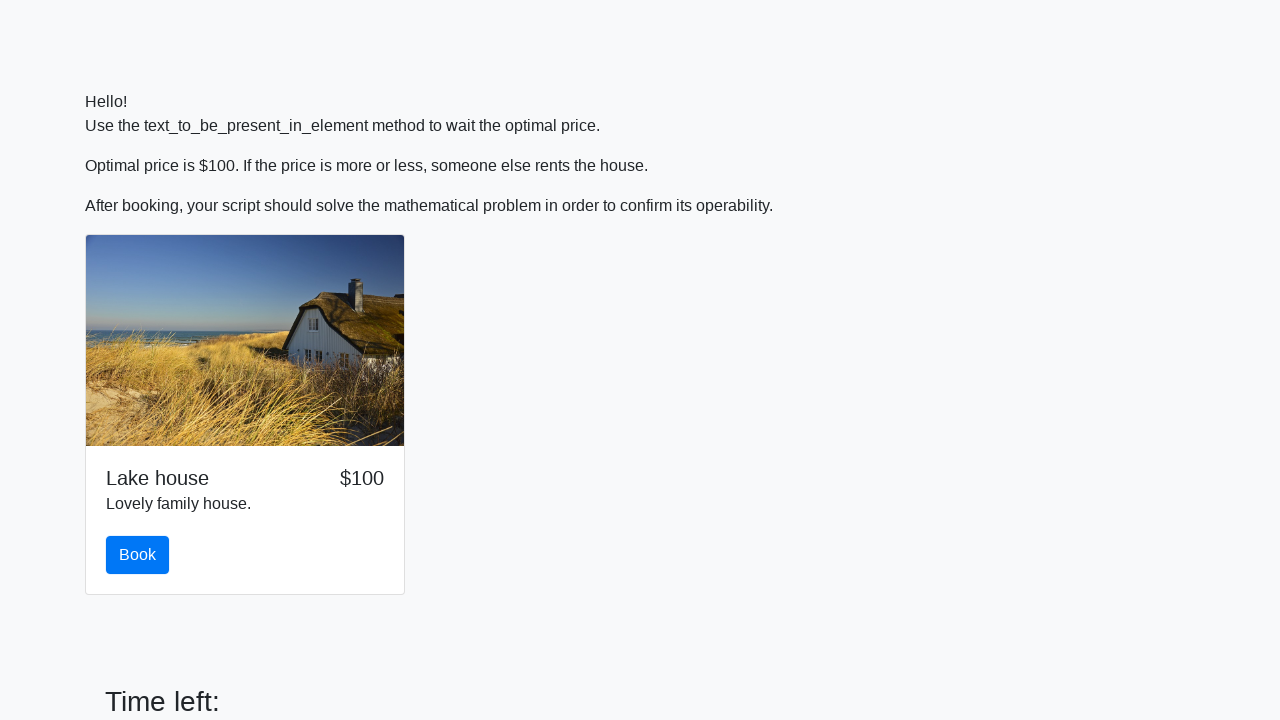

Retrieved input value from page: 862
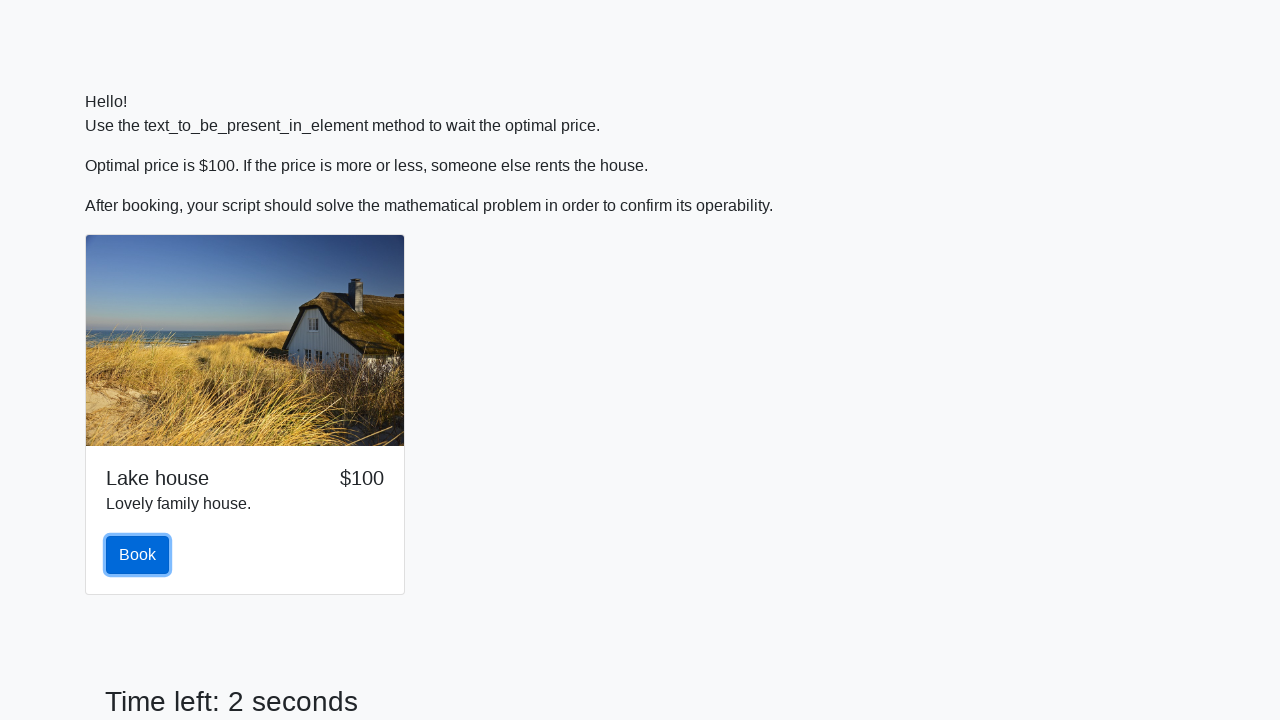

Calculated mathematical expression result: 2.4159232443652243
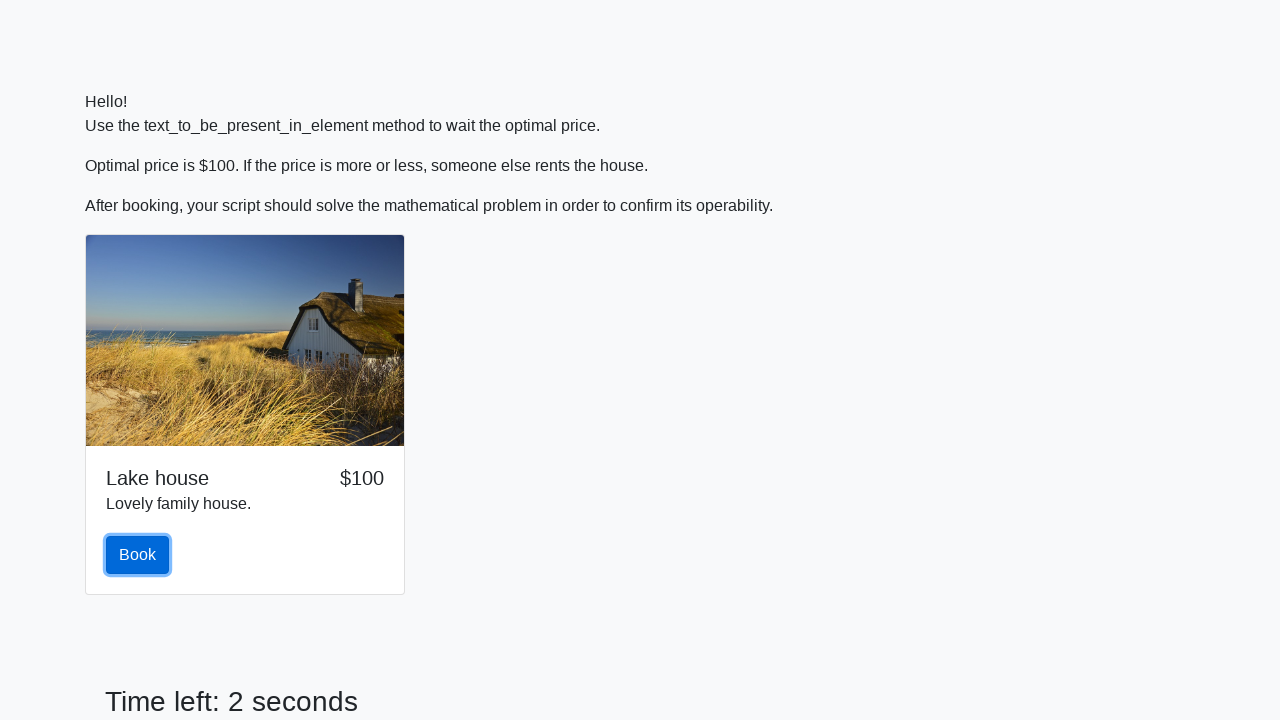

Filled answer field with calculated value: 2.4159232443652243 on #answer
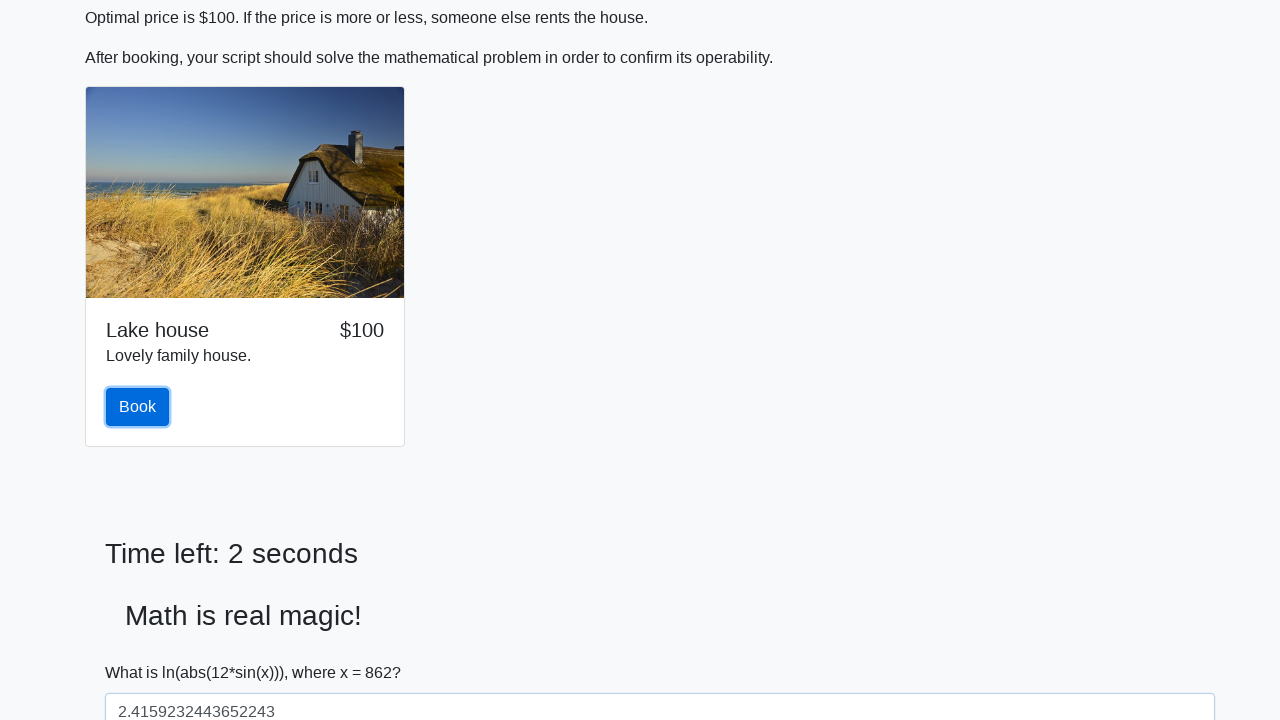

Clicked solve button to submit answer at (143, 651) on #solve
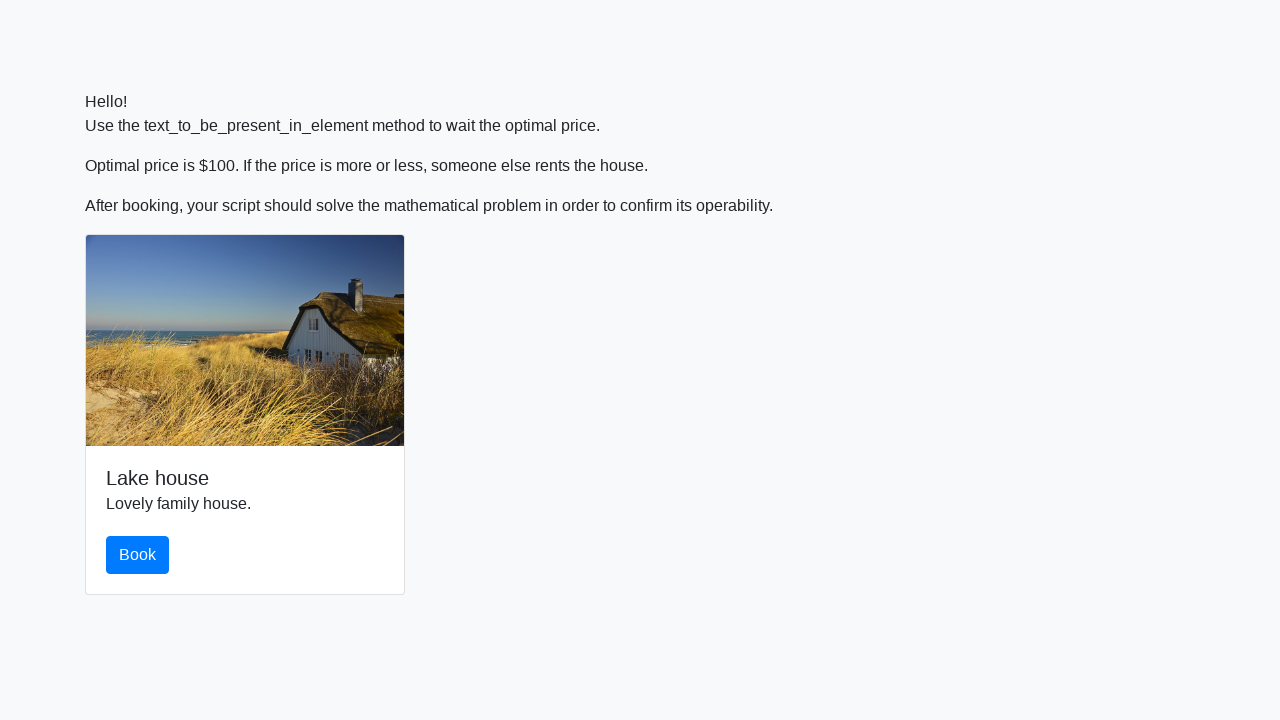

Waited 1 second for submission to complete
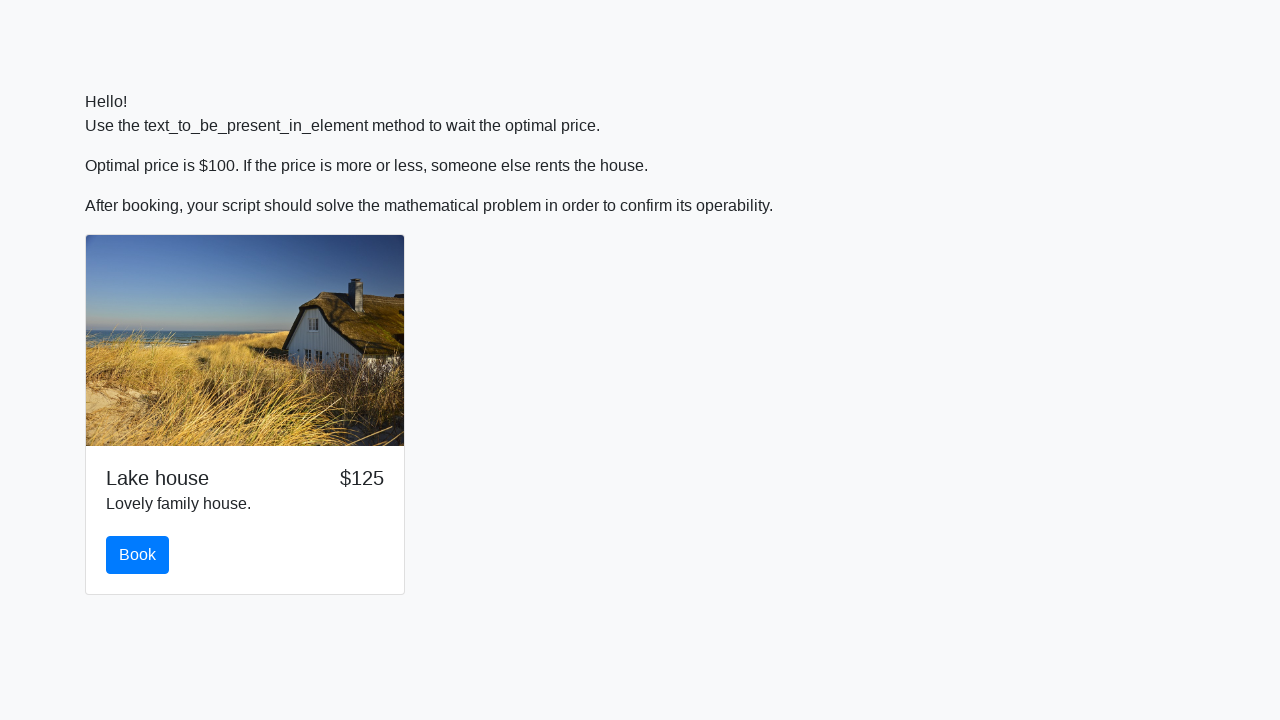

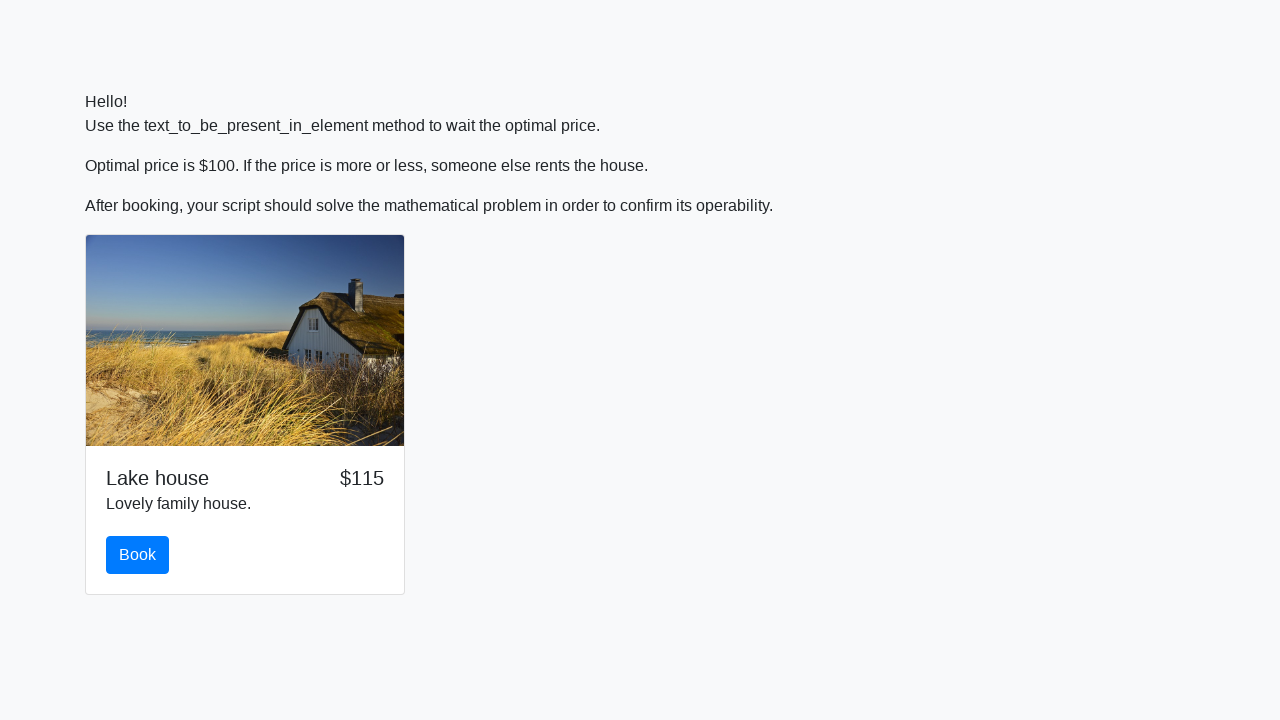